Tests JavaScript alert interaction by clicking a button that triggers a JS alert, accepting the alert, and verifying the result text displayed on the page.

Starting URL: https://the-internet.herokuapp.com/javascript_alerts

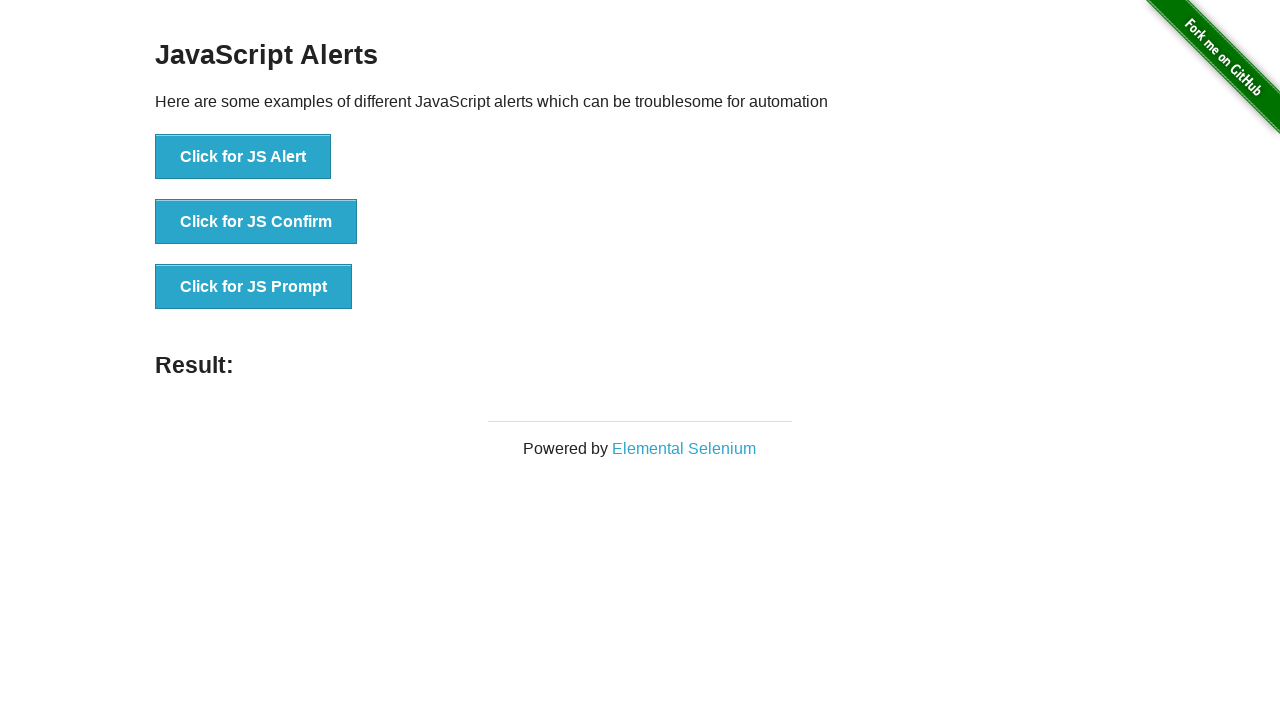

Header 'h3' element loaded
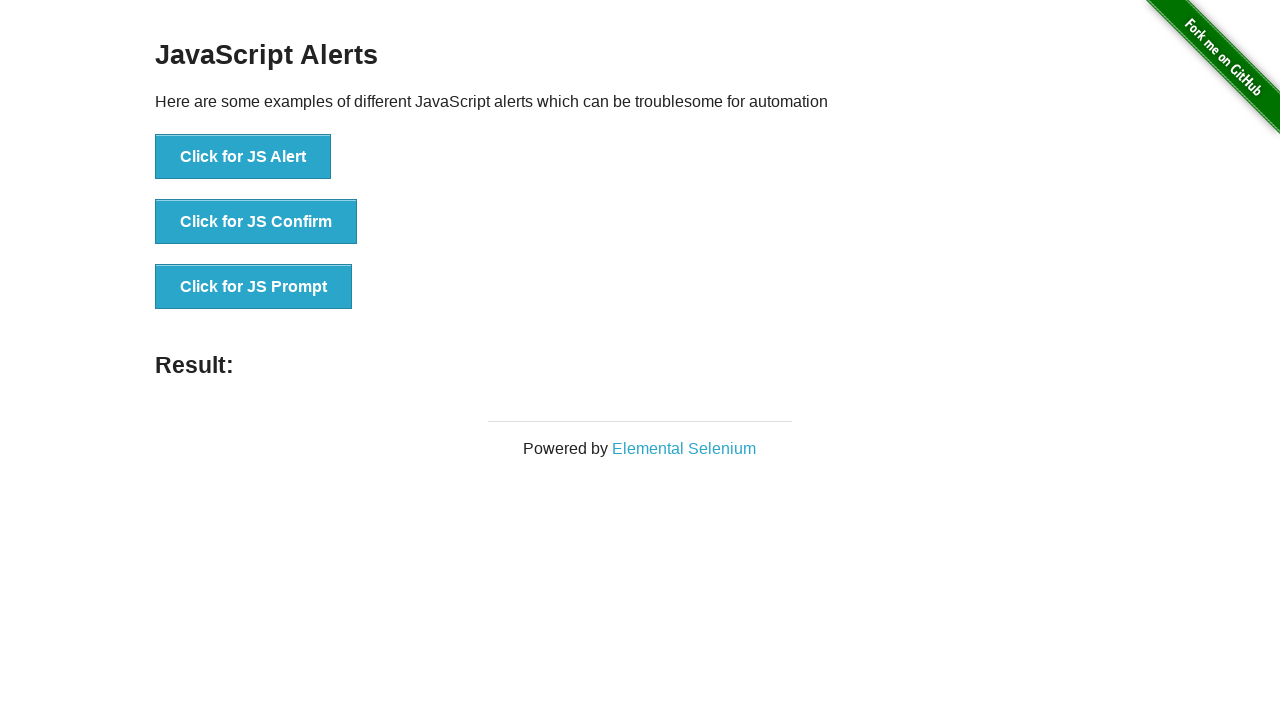

Verified page header is 'JavaScript Alerts'
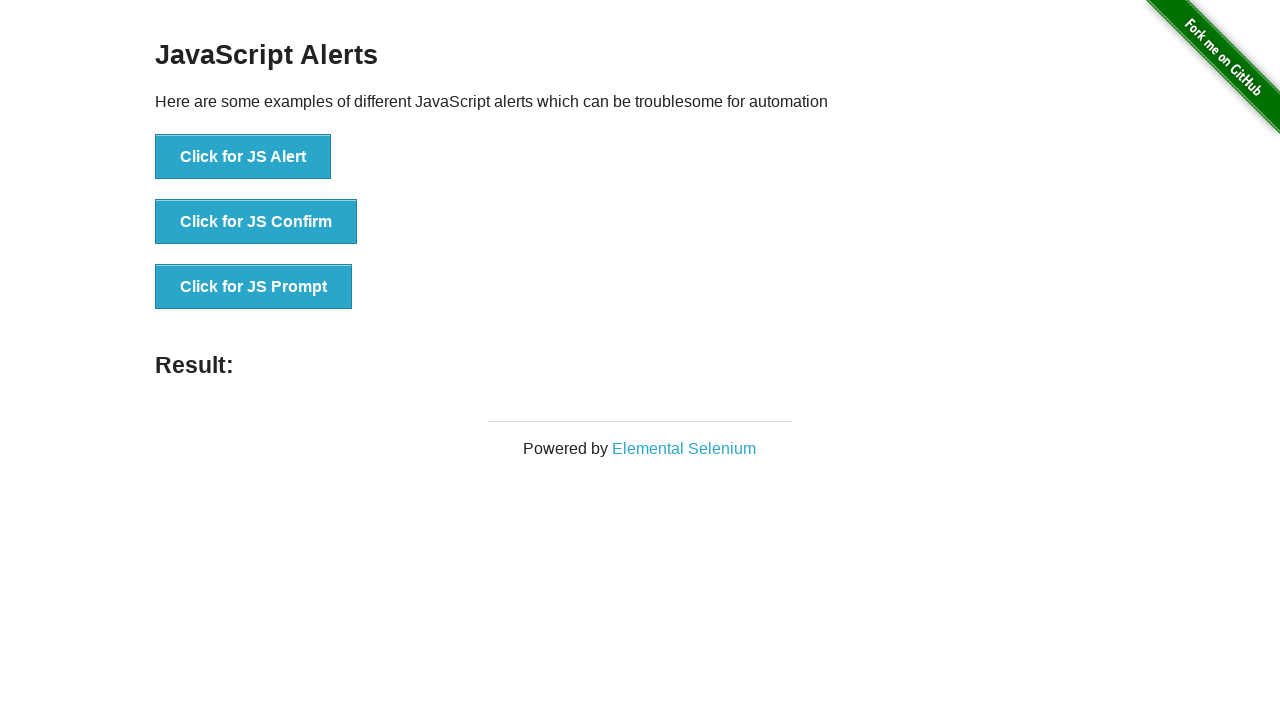

Set up dialog handler to accept JavaScript alerts
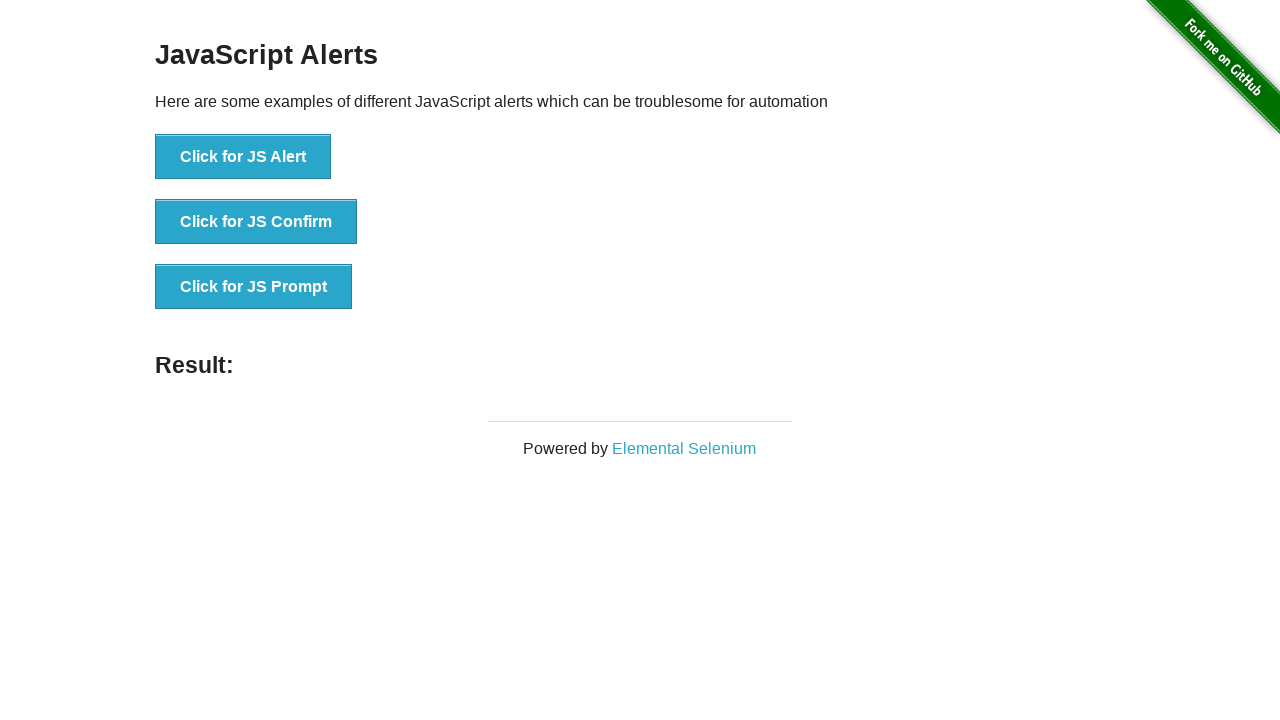

Clicked button to trigger JavaScript alert at (243, 157) on button[onclick='jsAlert()']
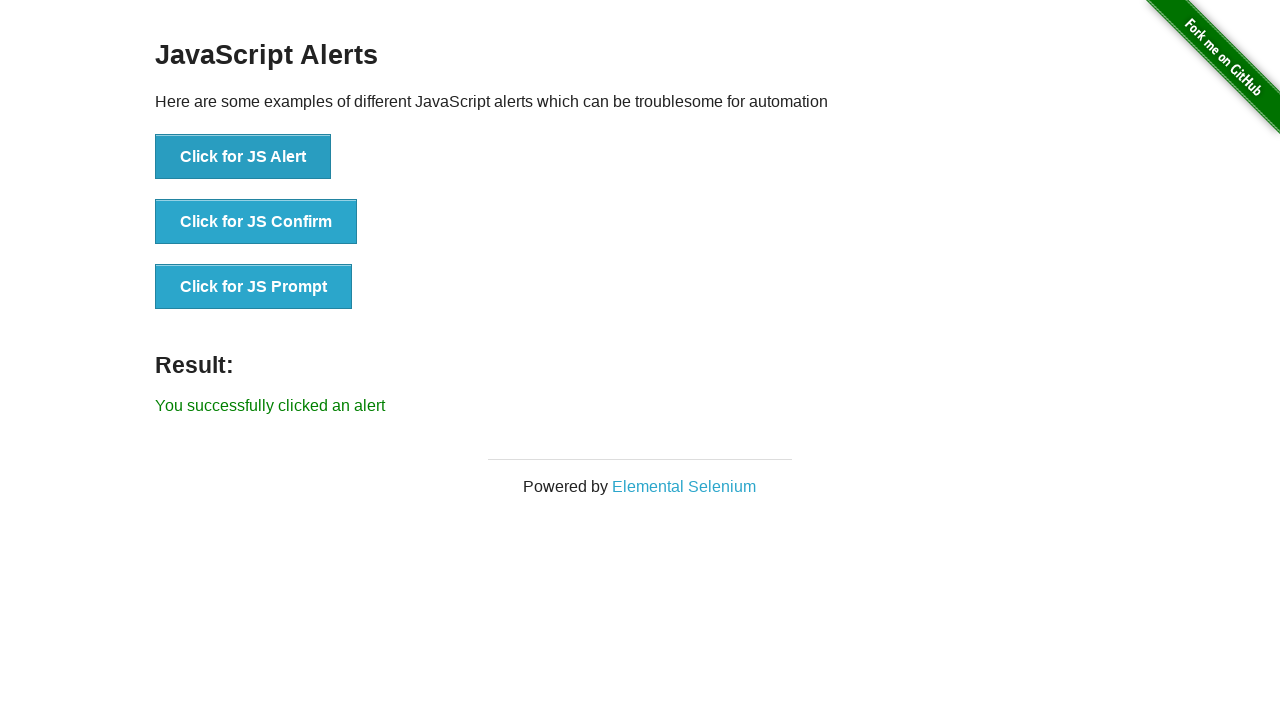

Result text element appeared on the page
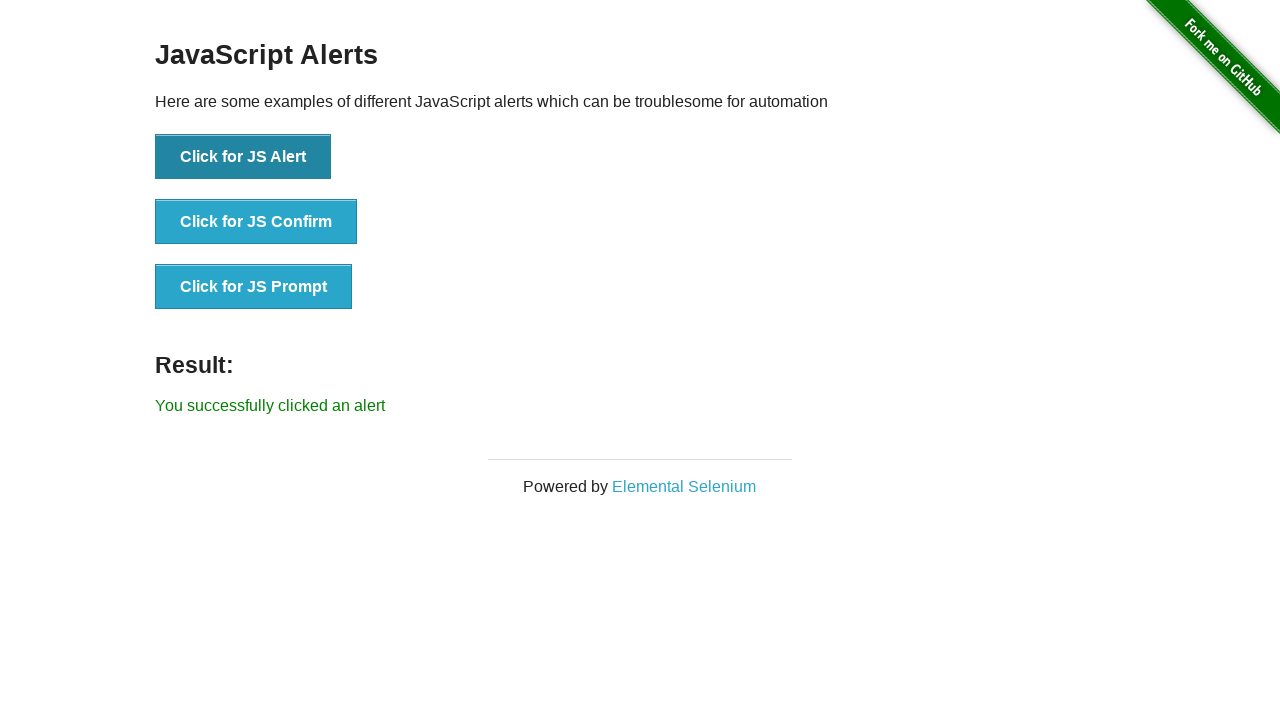

Retrieved result text from page
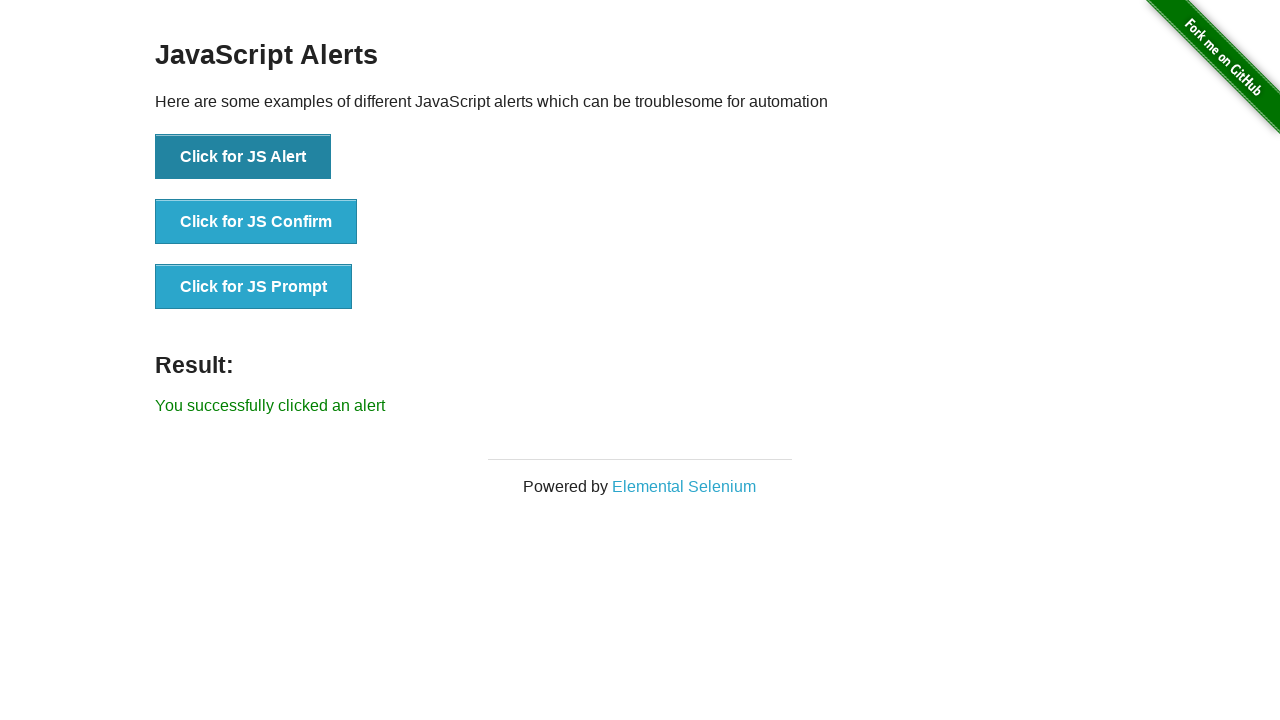

Verified result text is 'You successfully clicked an alert'
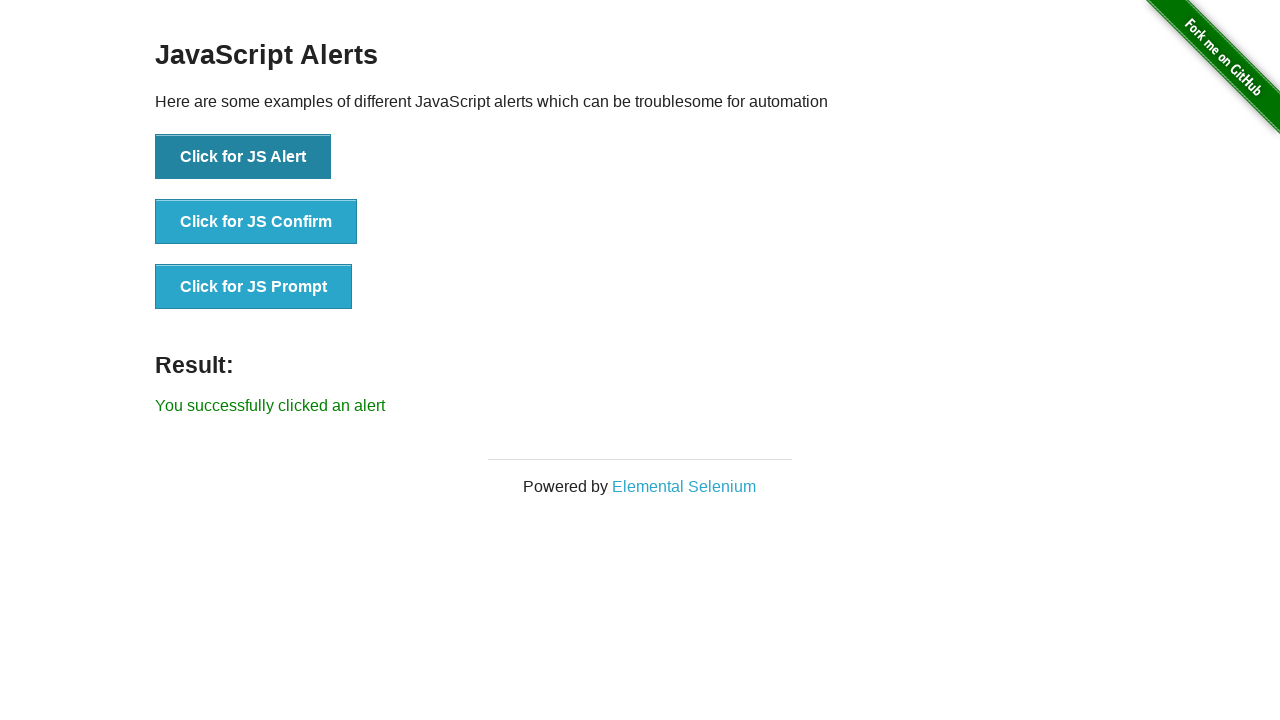

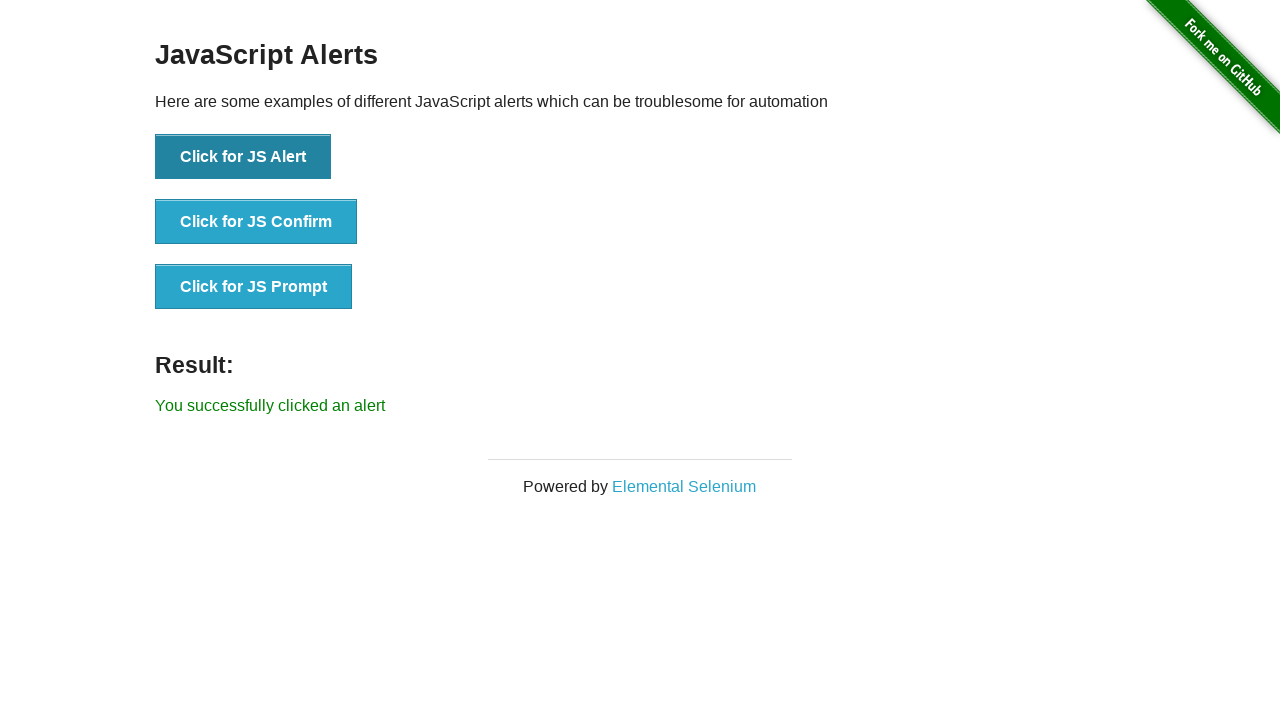